Waits for a price condition to be met, clicks a booking button, solves a mathematical problem and submits the answer

Starting URL: http://suninjuly.github.io/explicit_wait2.html

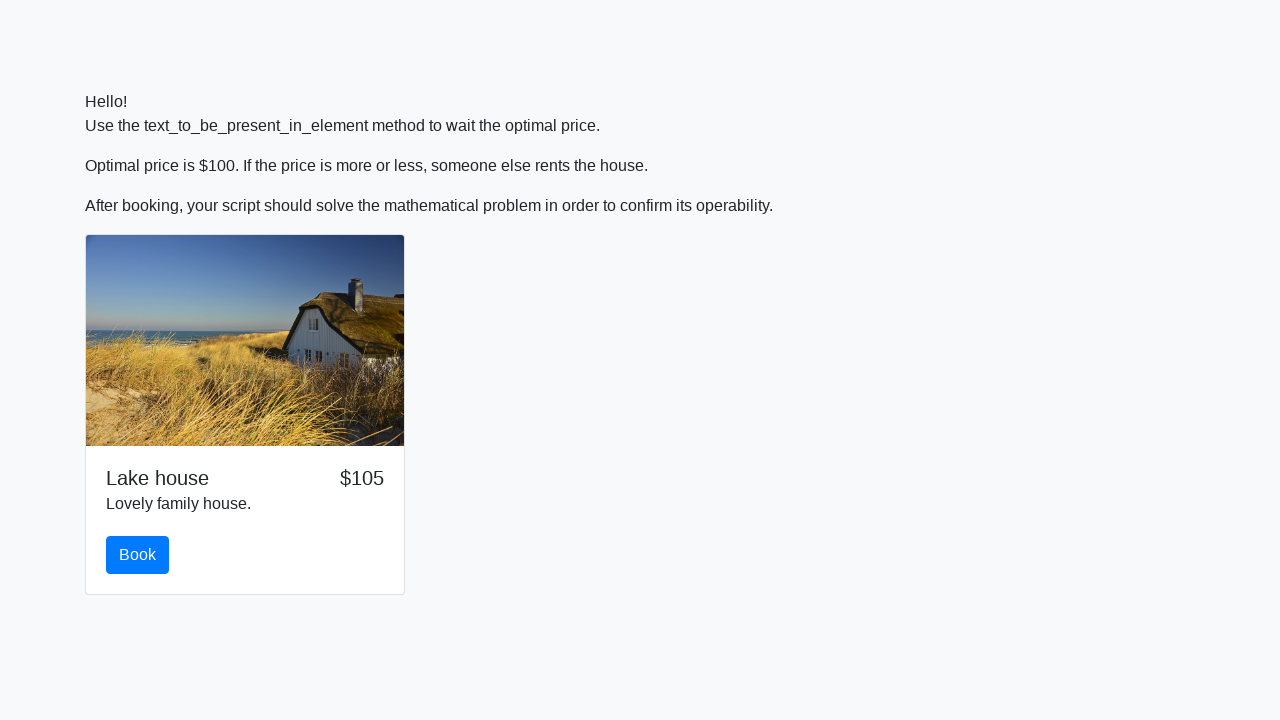

Waited for price to reach $100
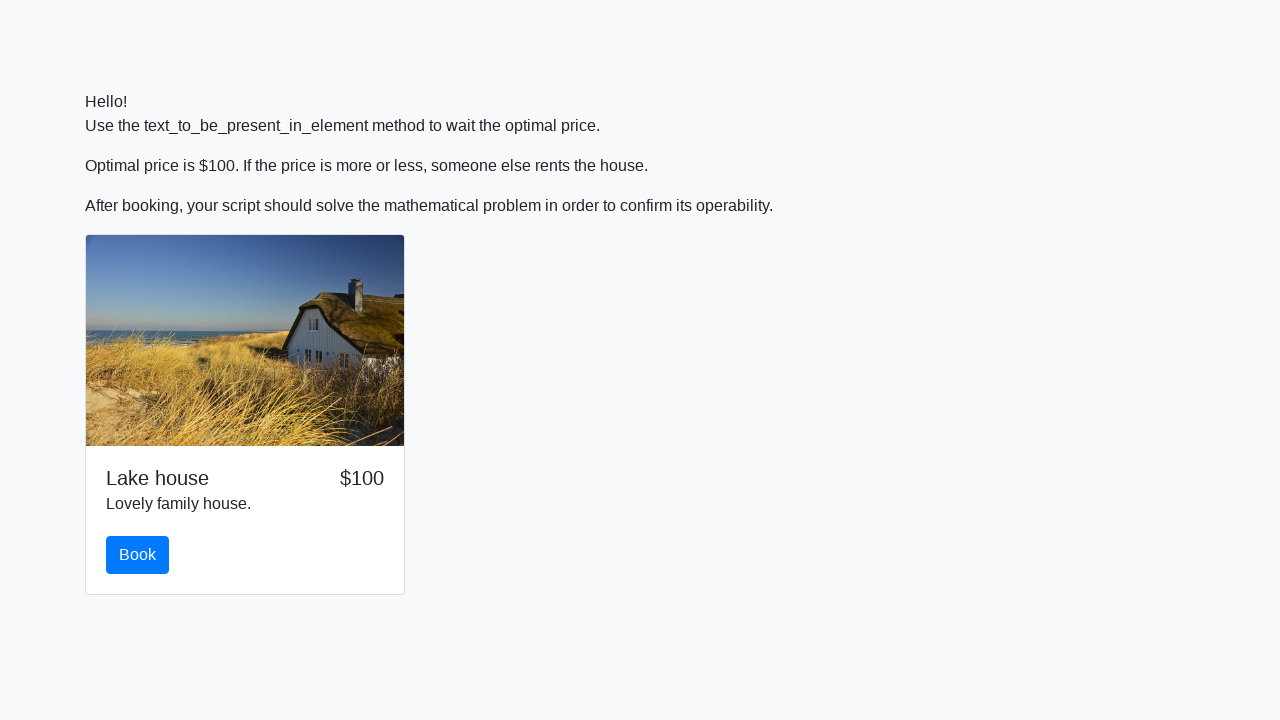

Clicked the book button at (138, 555) on #book
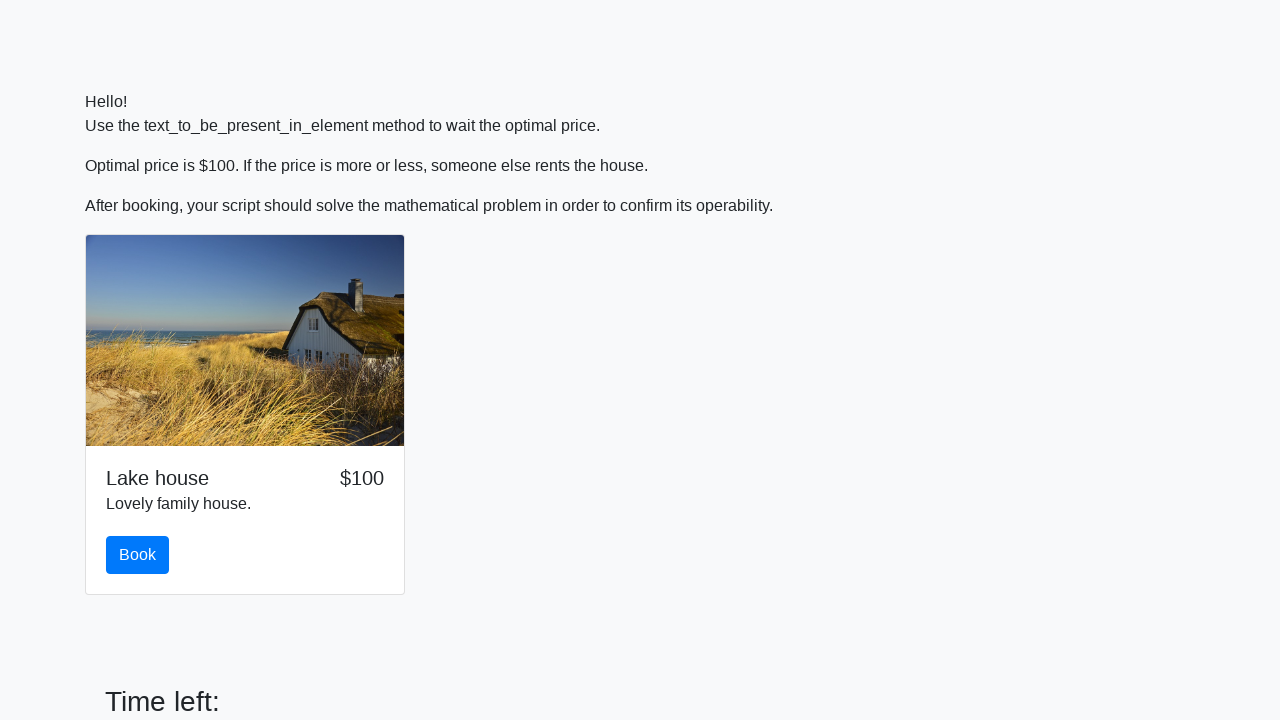

Retrieved the value for calculation from #input_value
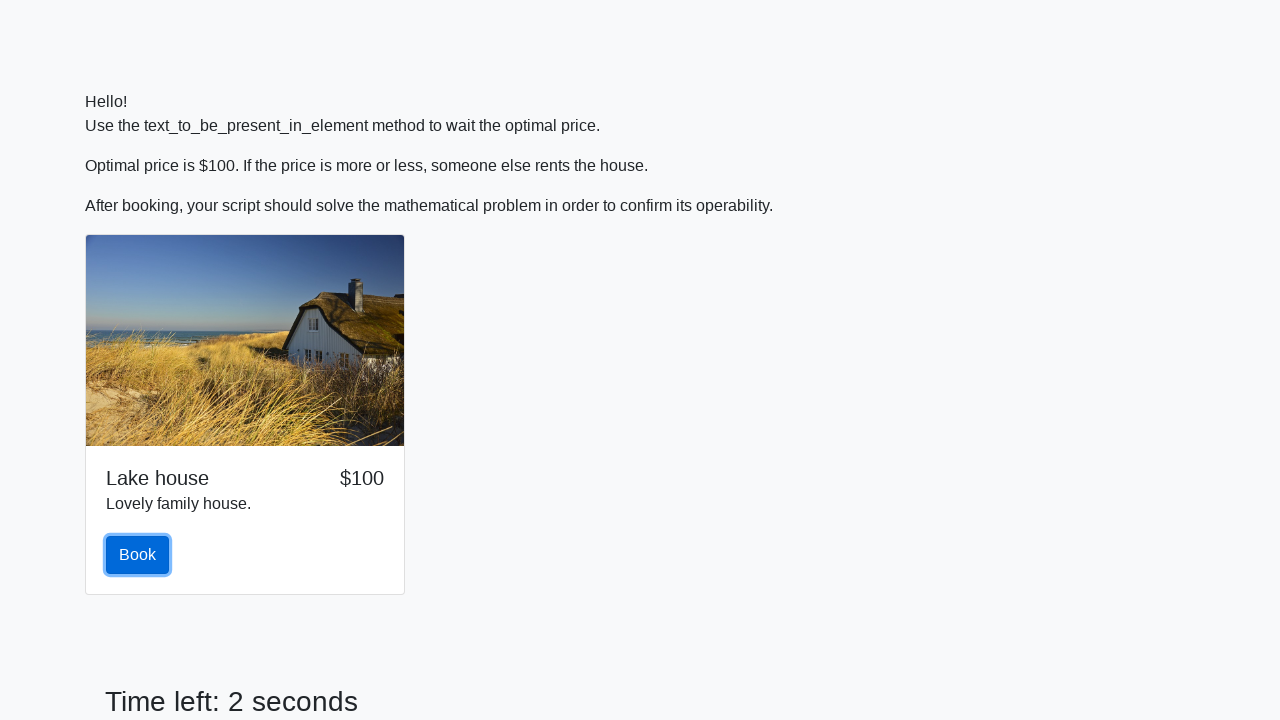

Calculated mathematical result: 2.448038727220945
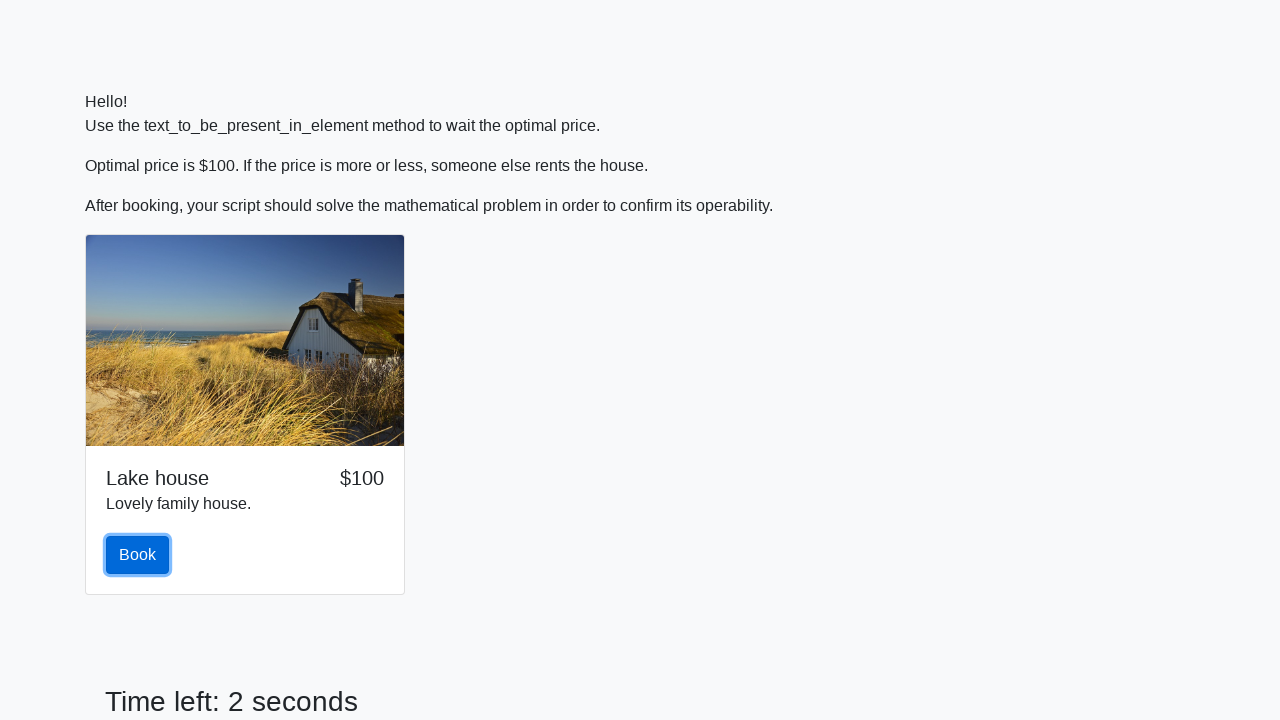

Filled in the calculated answer on #answer
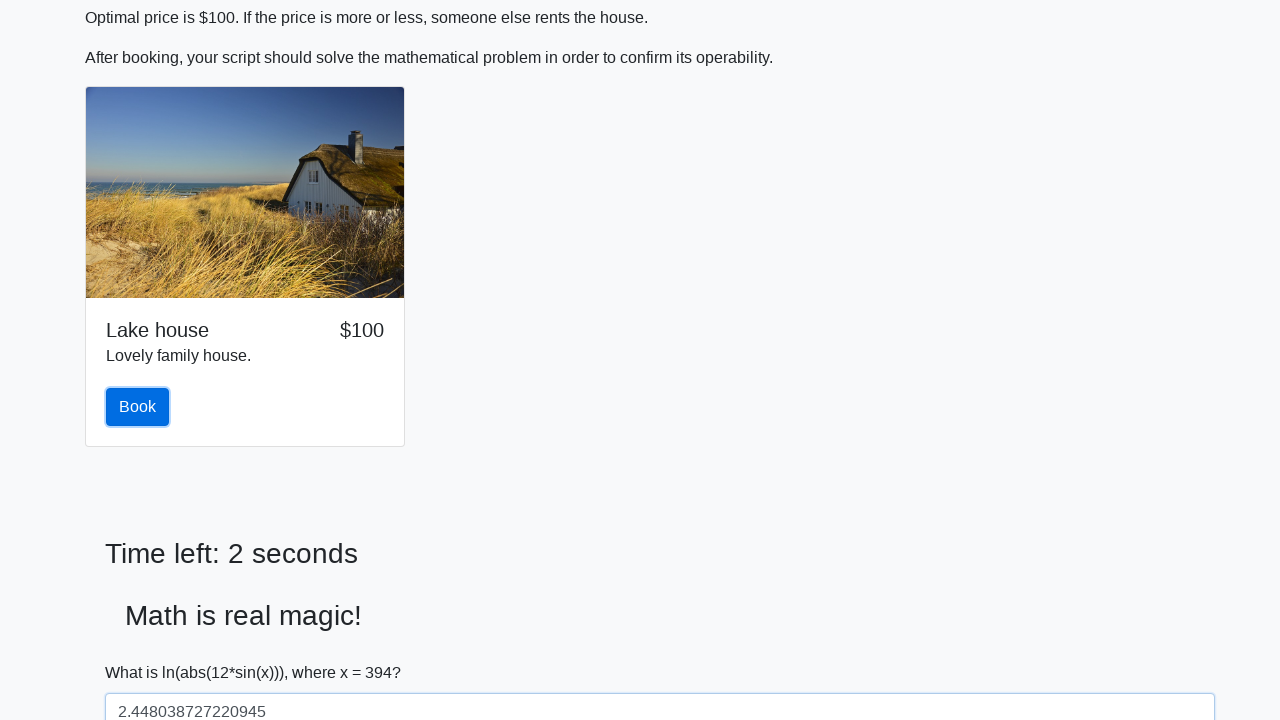

Clicked the solve button to submit answer at (143, 651) on #solve
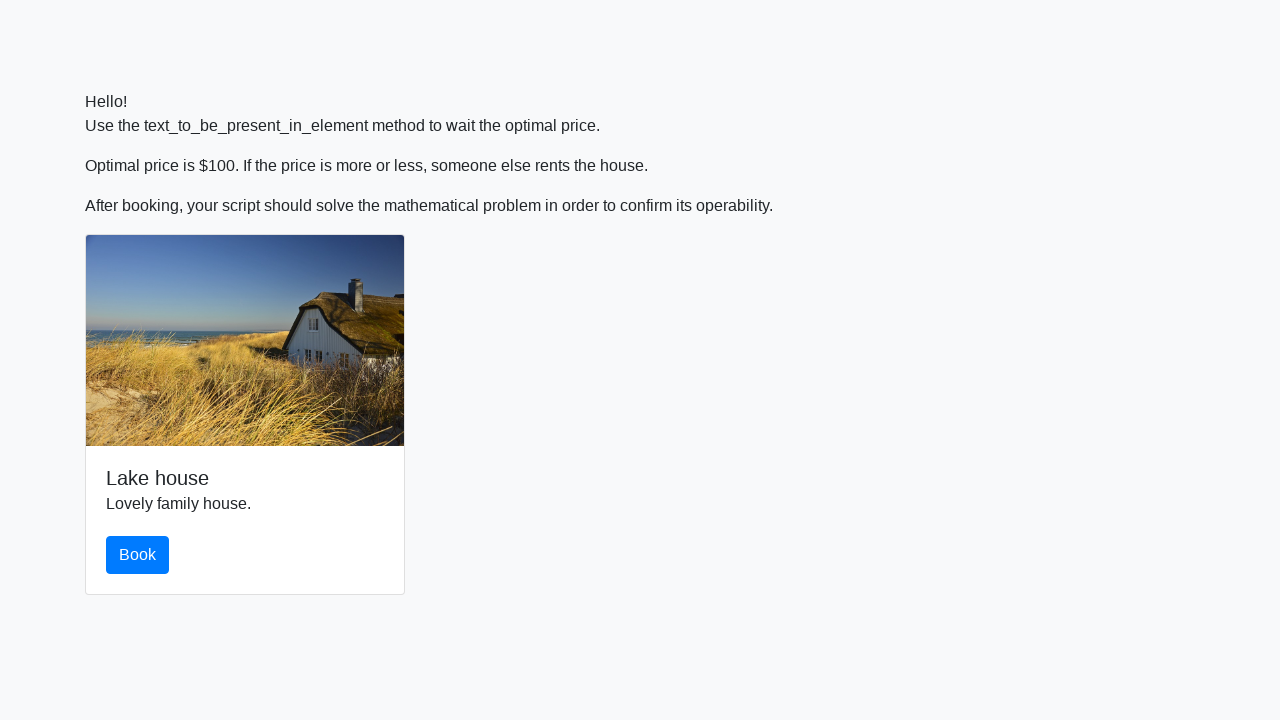

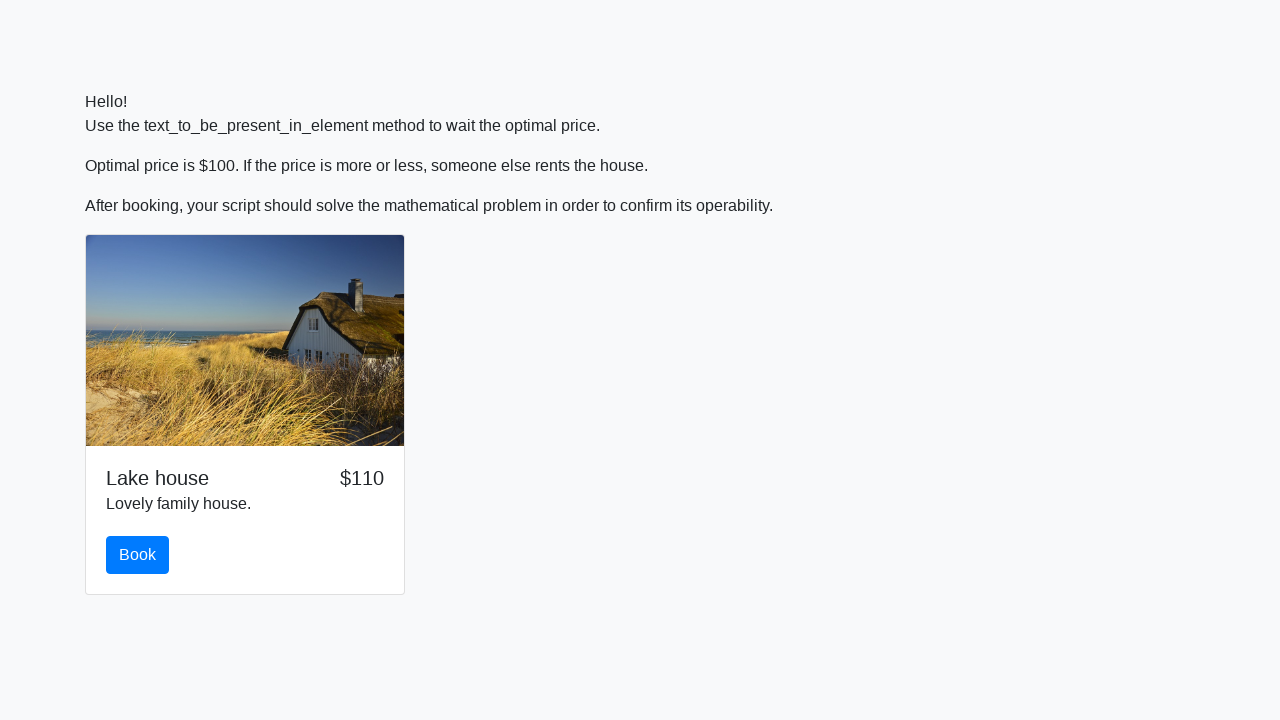